Tests dynamic loading page where the target element is rendered after loading - clicks start button and waits for element to appear, then verifies the displayed text

Starting URL: http://the-internet.herokuapp.com/dynamic_loading/2

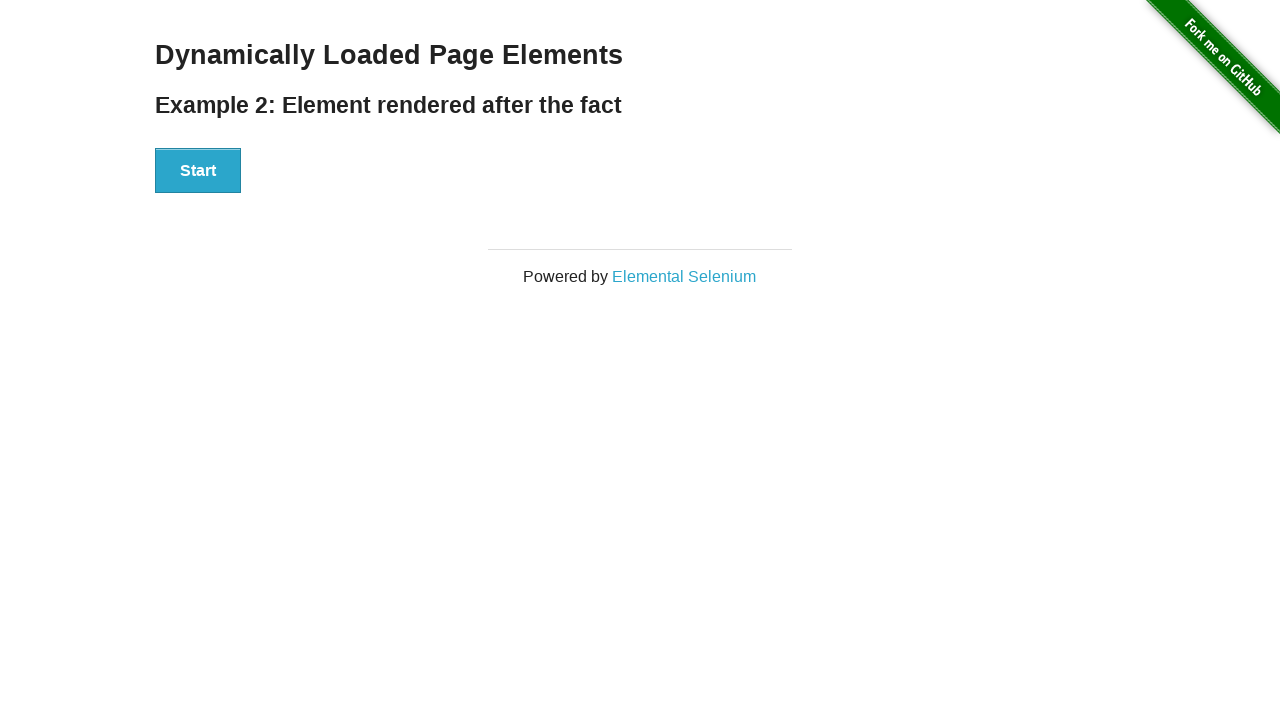

Clicked the Start button to initiate dynamic loading at (198, 171) on #start button
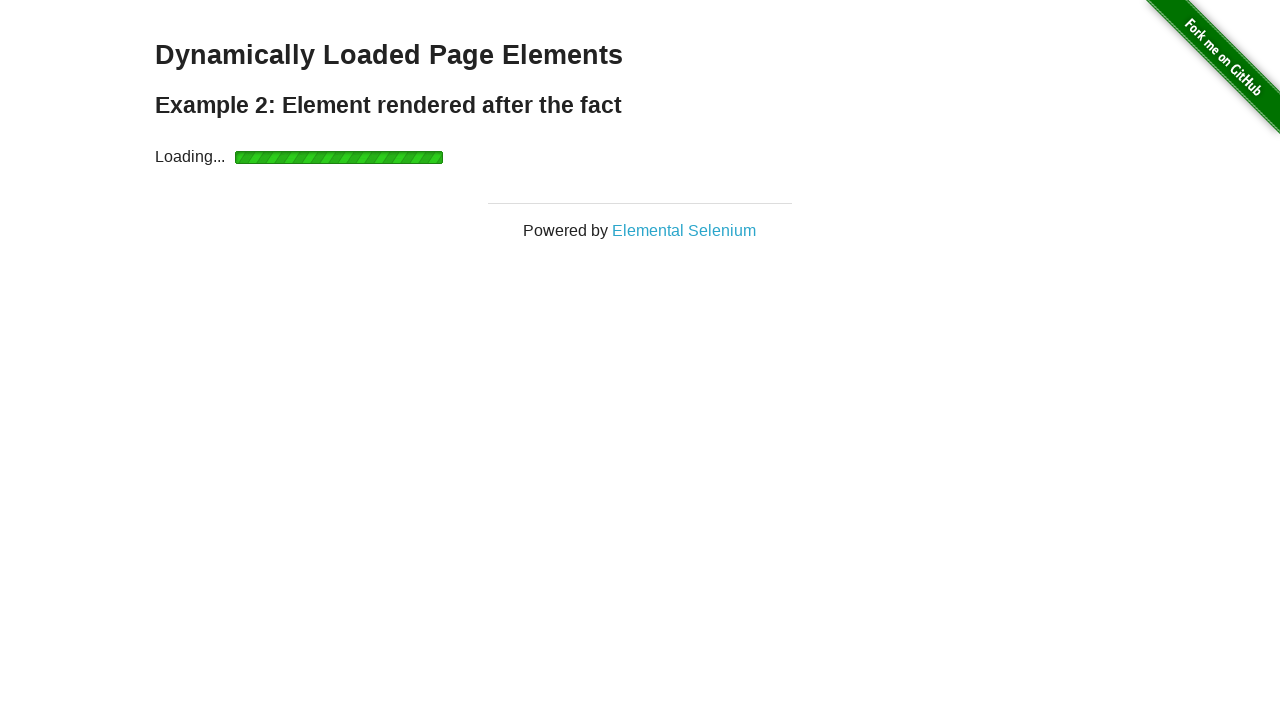

Waited for finish element to appear after dynamic loading completed
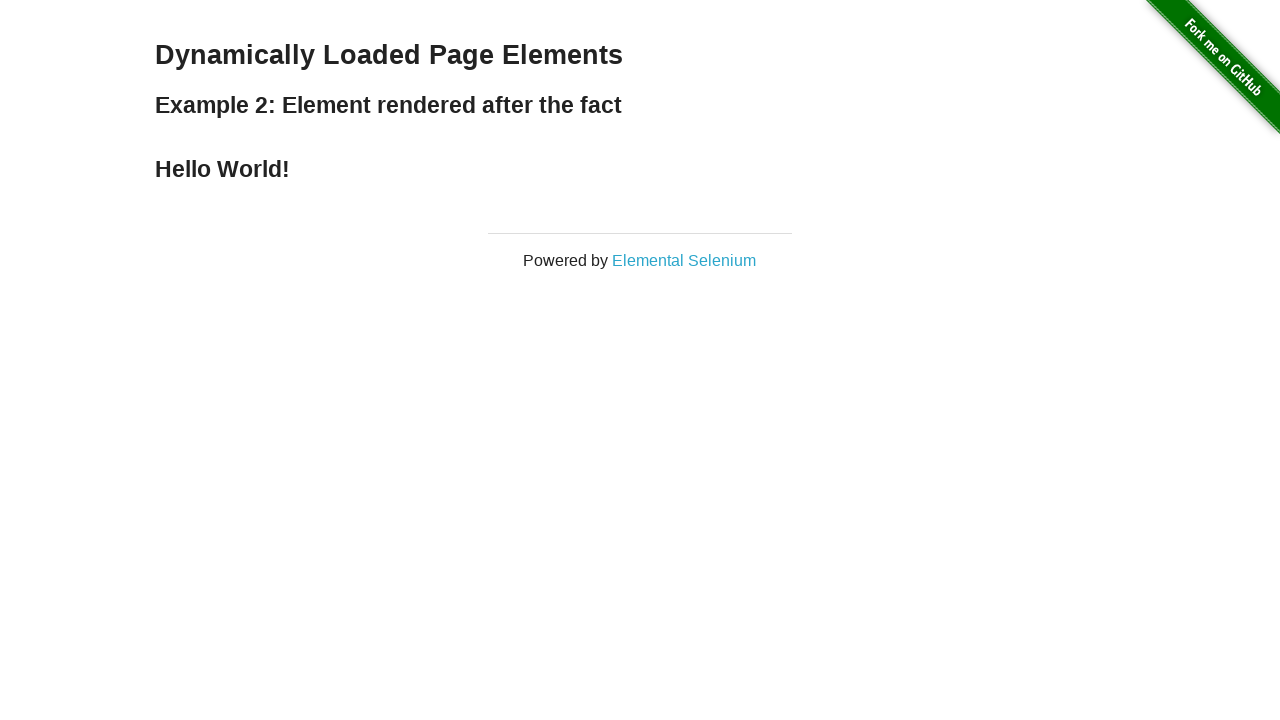

Retrieved text content from finish element
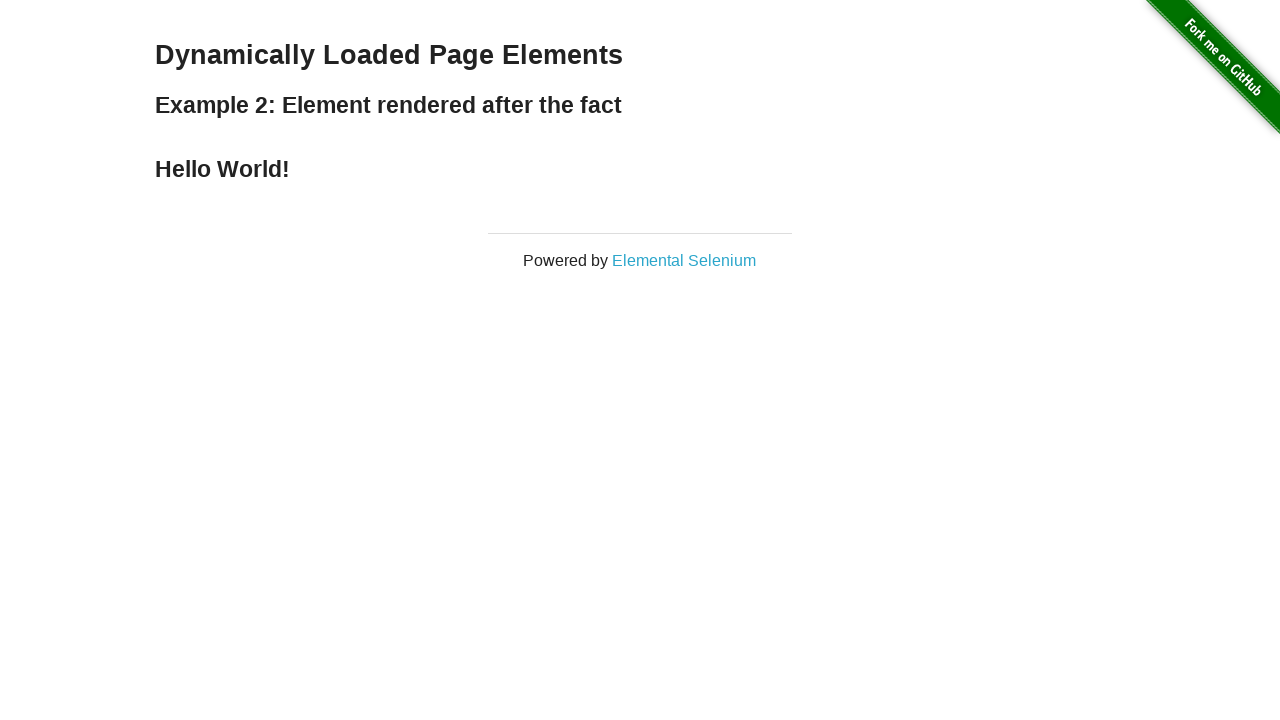

Verified that 'Hello World!' text is displayed in finish element
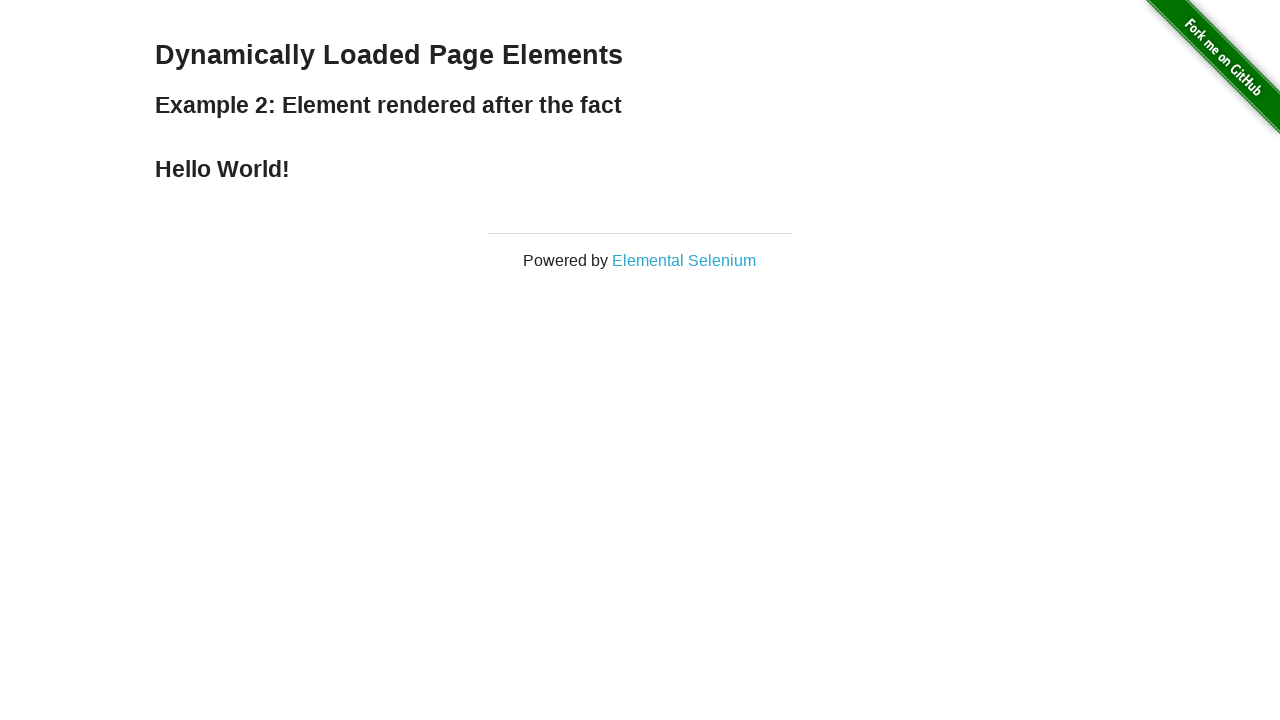

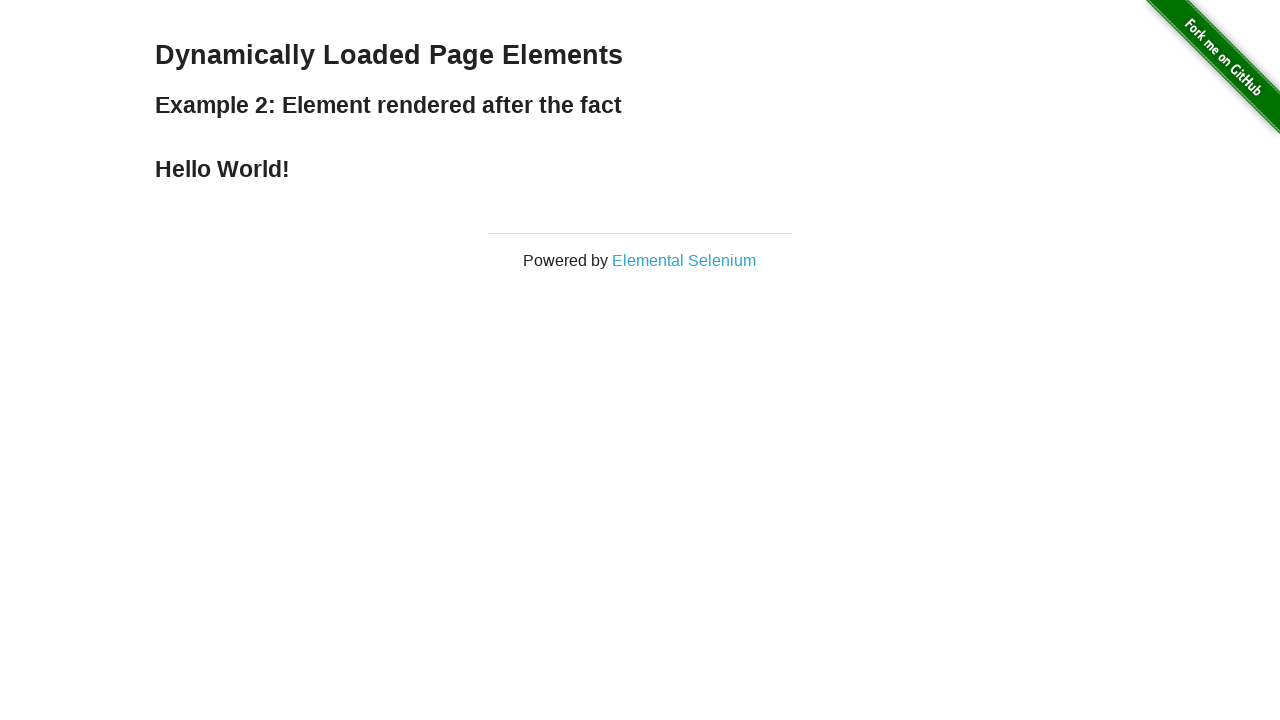